Tests basic browser navigation functionality including navigating to a URL, using back/forward/refresh controls, maximizing the window, and verifying the current URL and page title.

Starting URL: https://www.dundaslife.com/

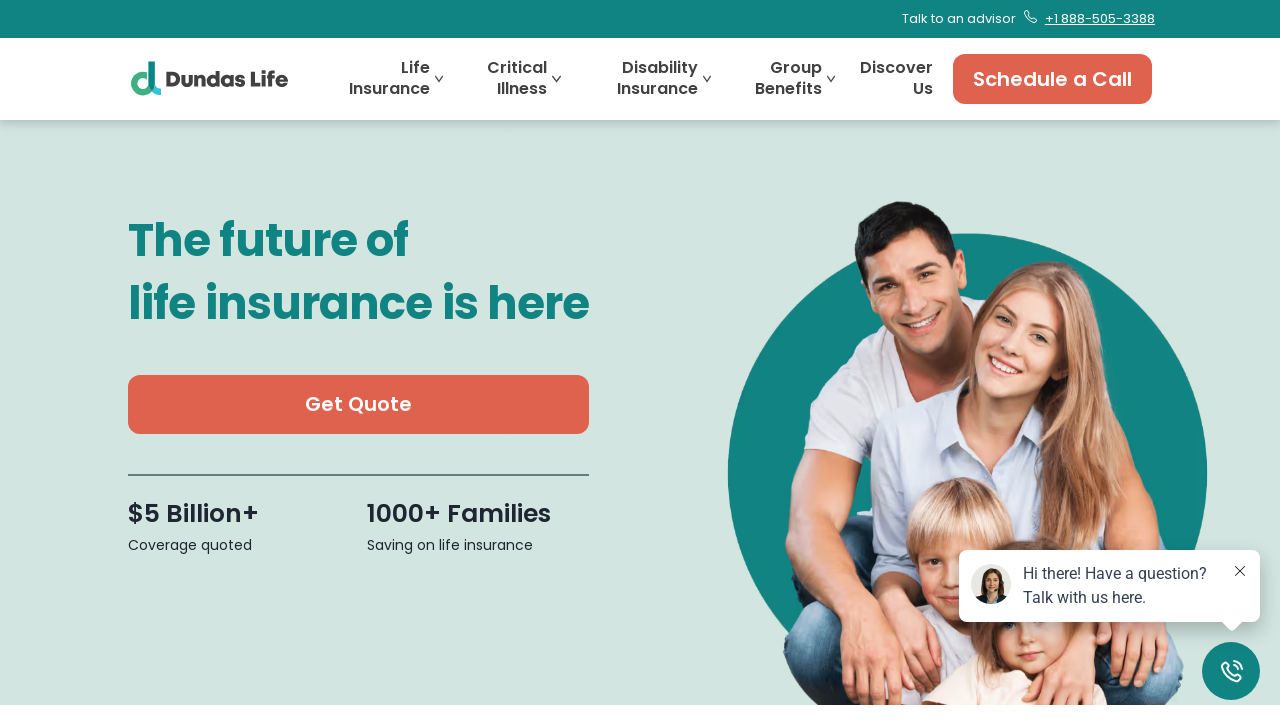

Set viewport size to 1920x1080
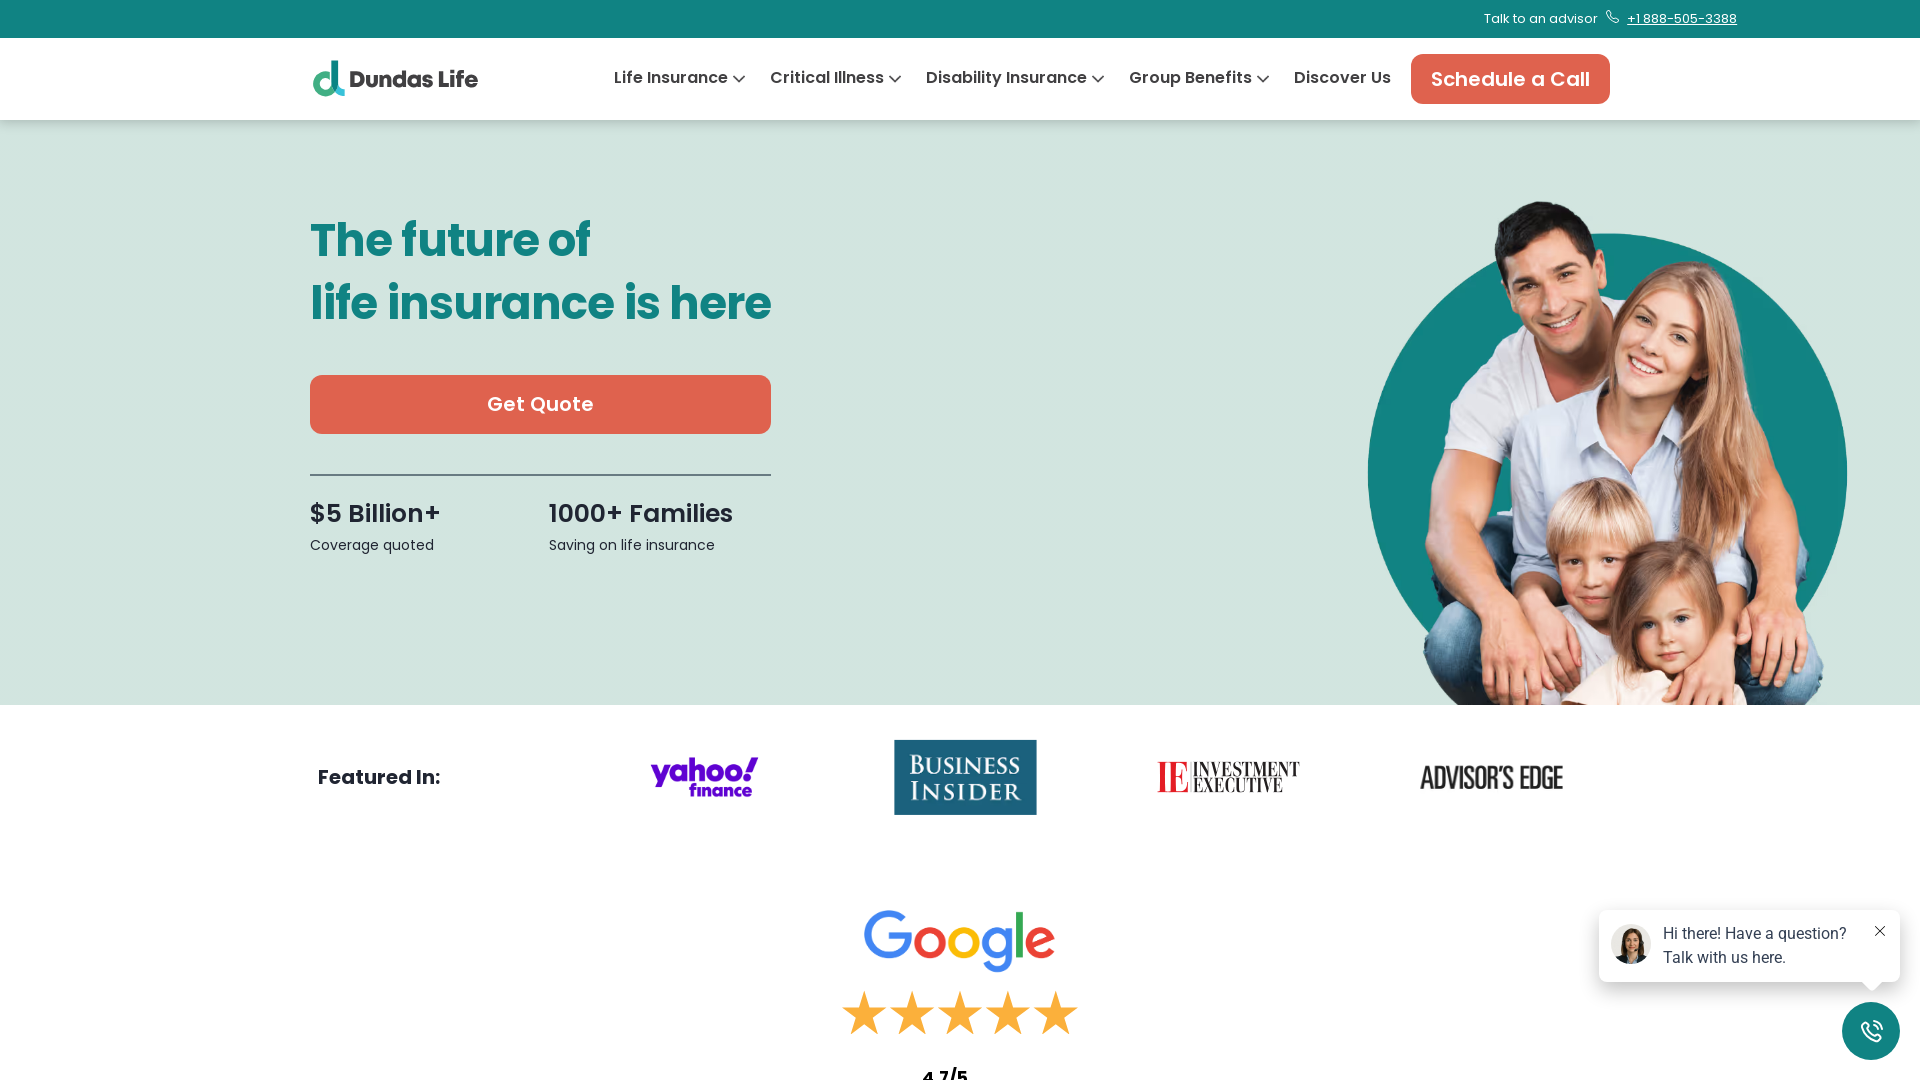

Page load state completed
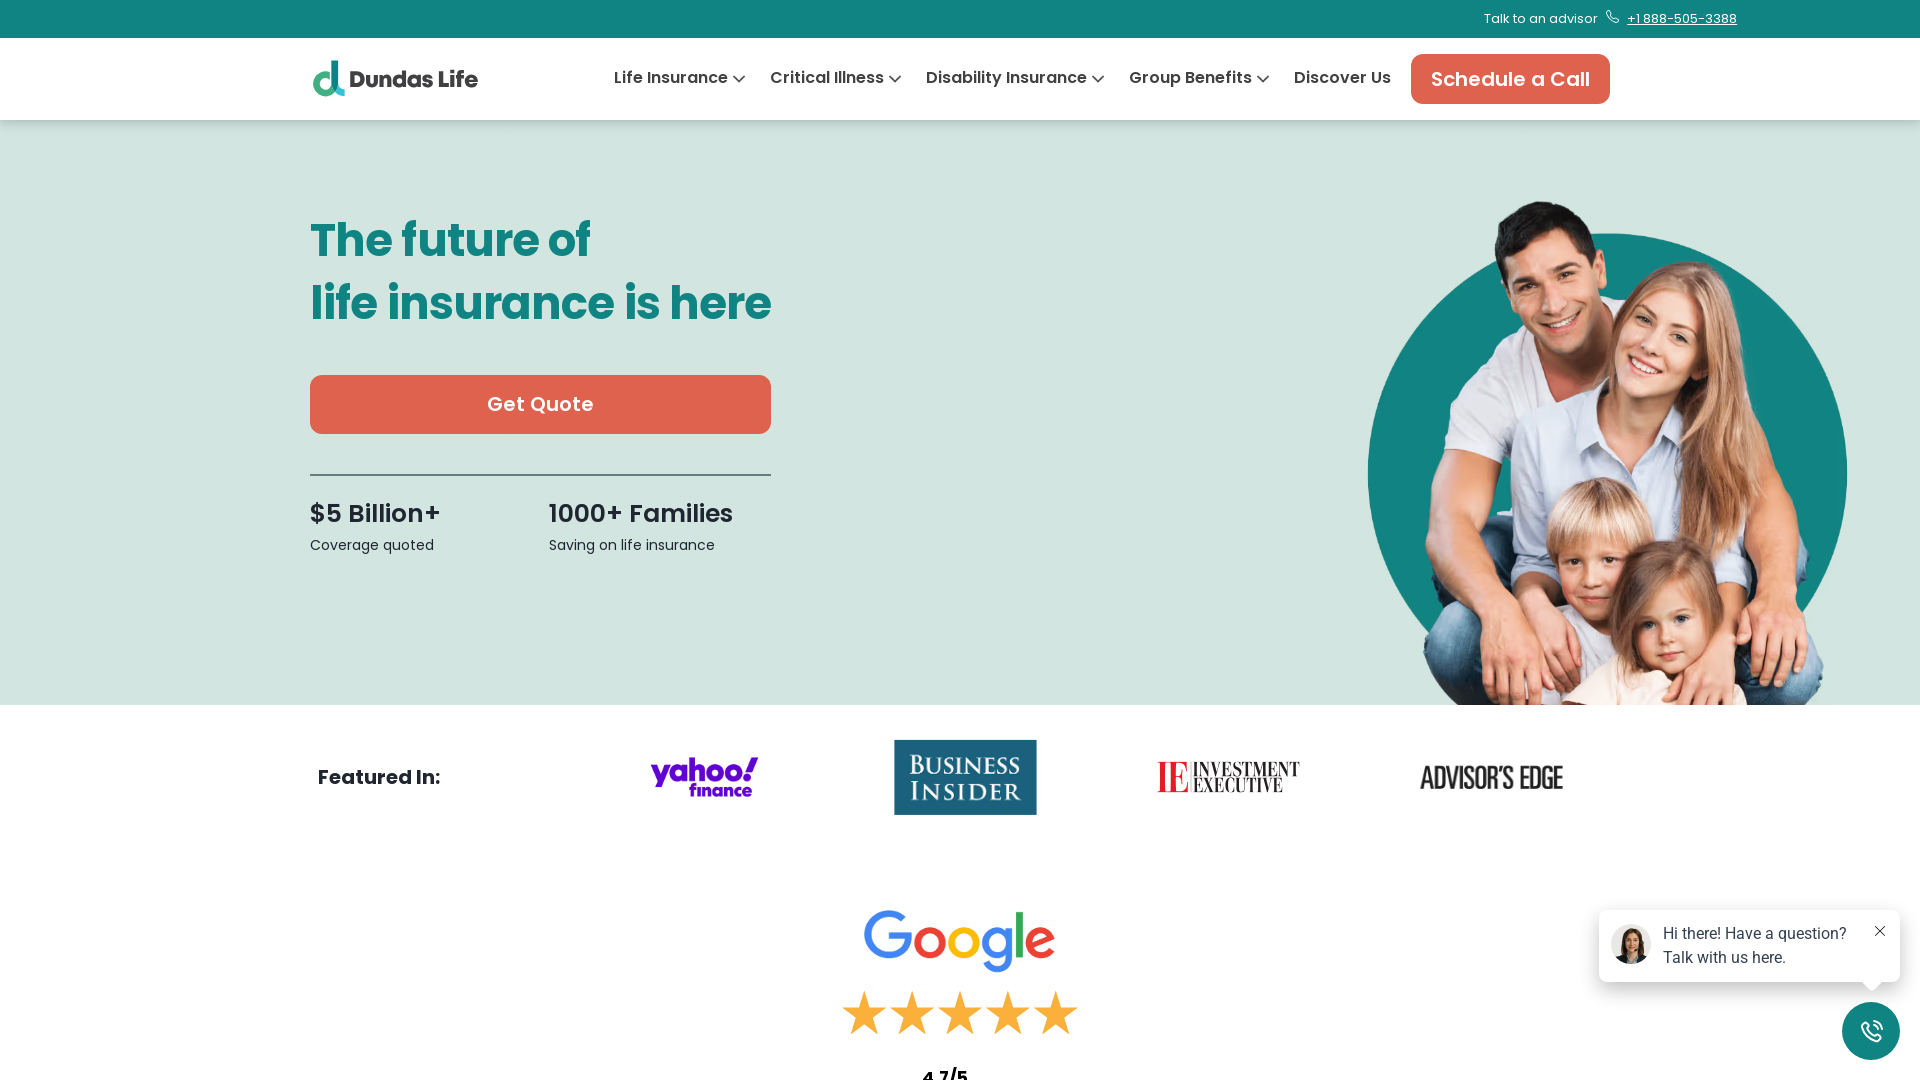

Navigated back in browser history
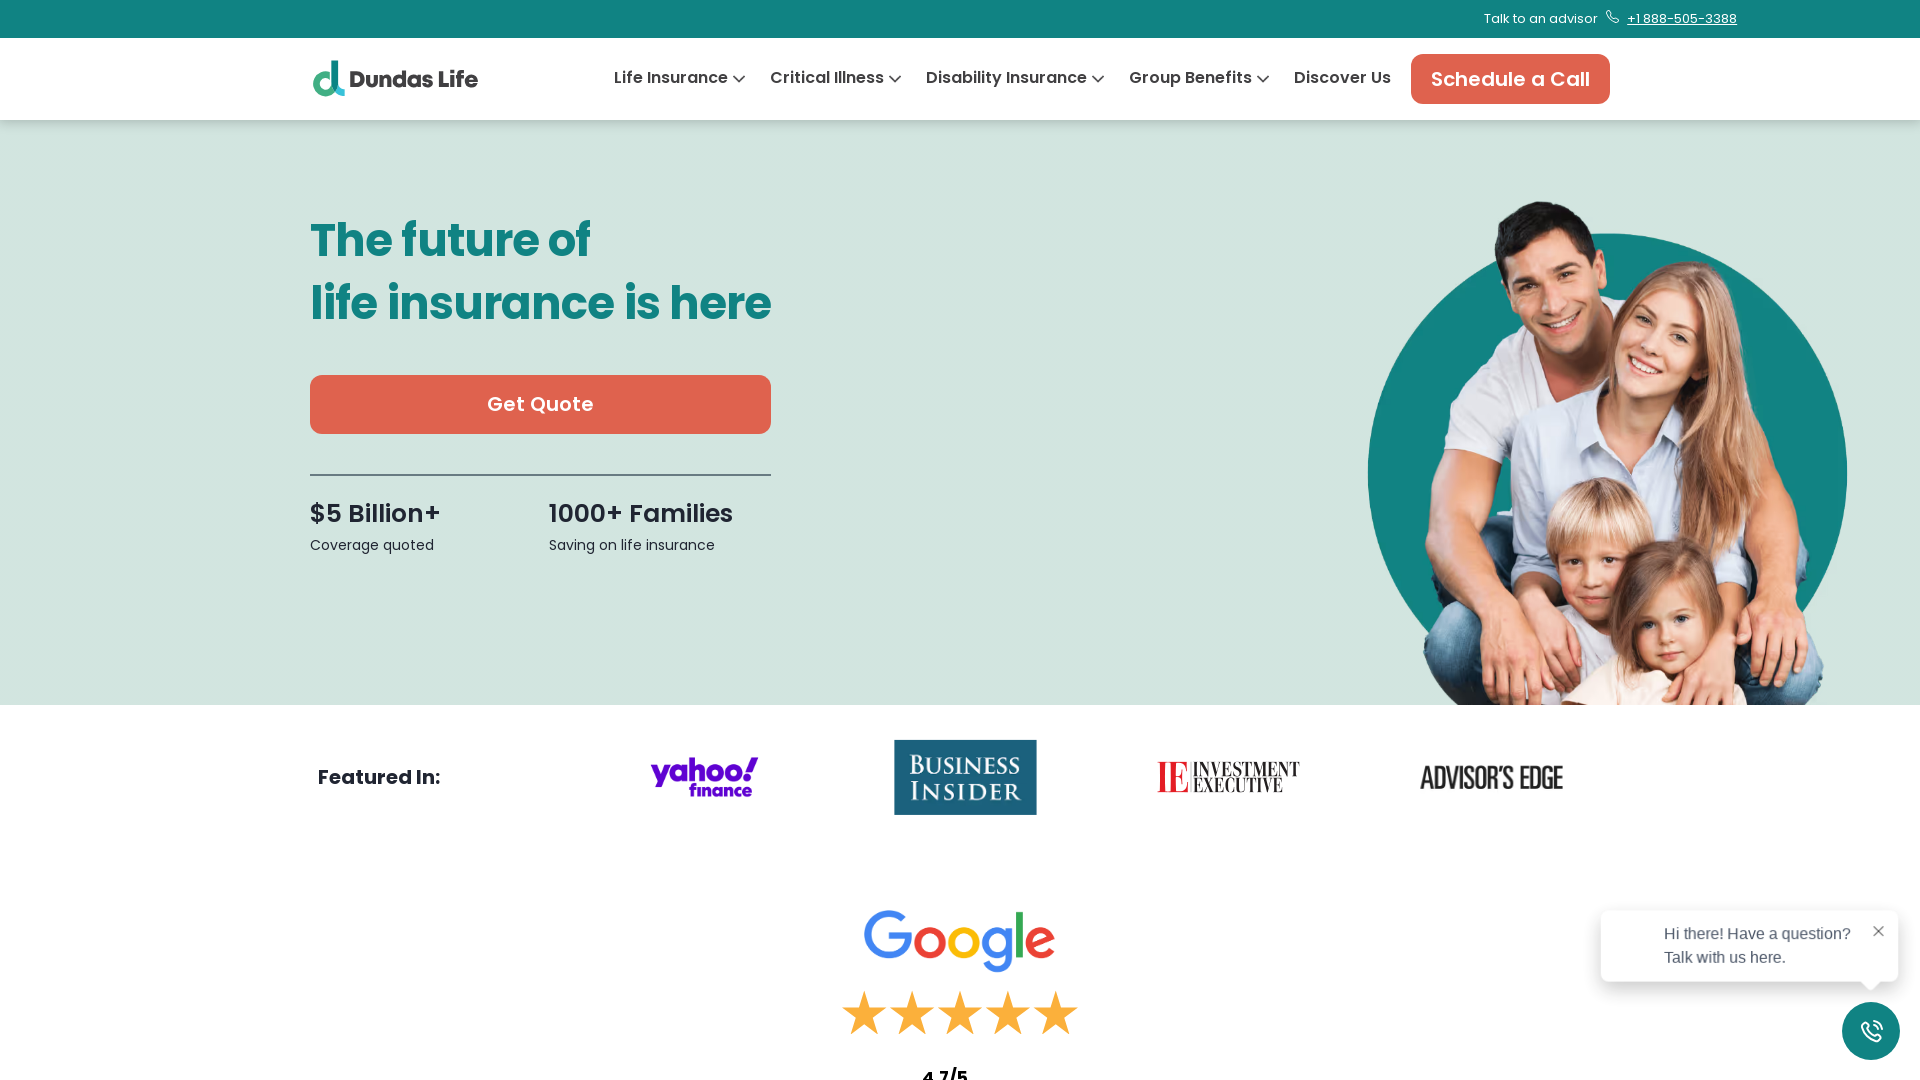

Waited 2 seconds
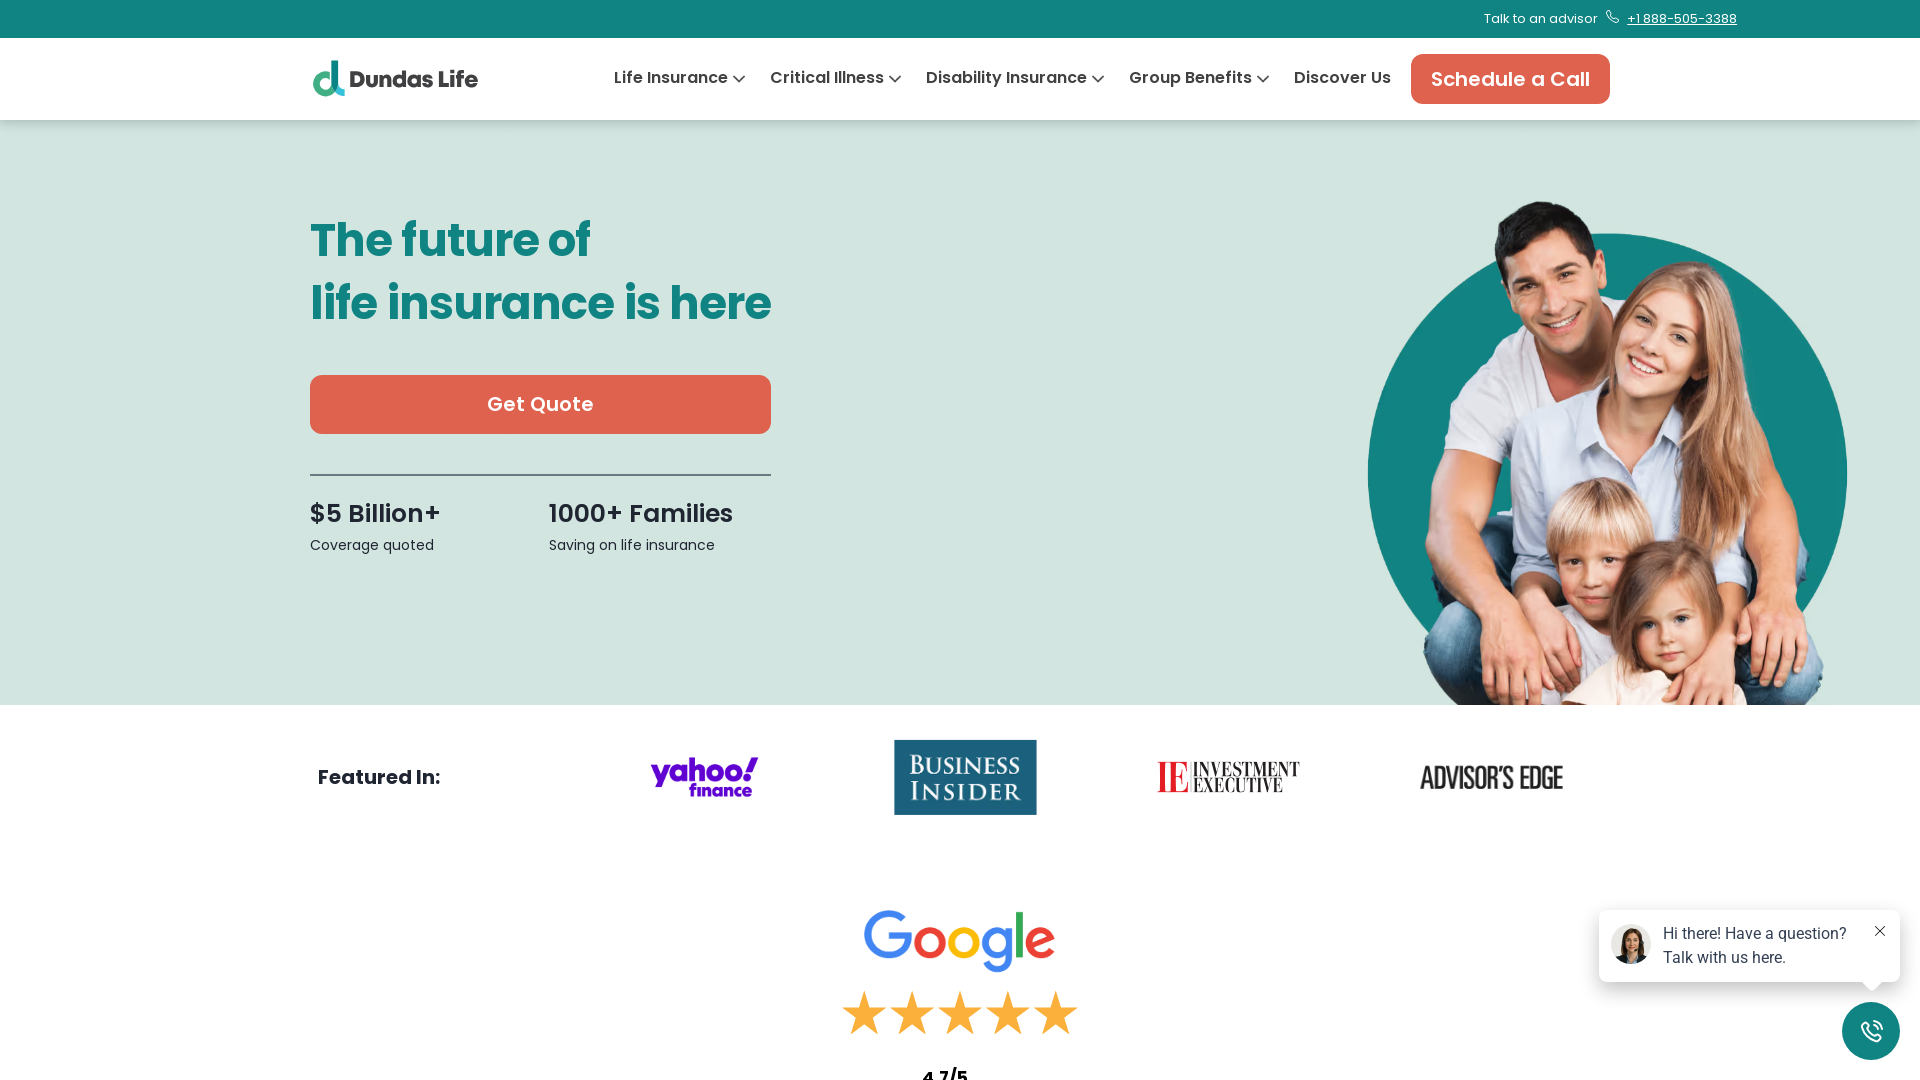

Navigated forward in browser history
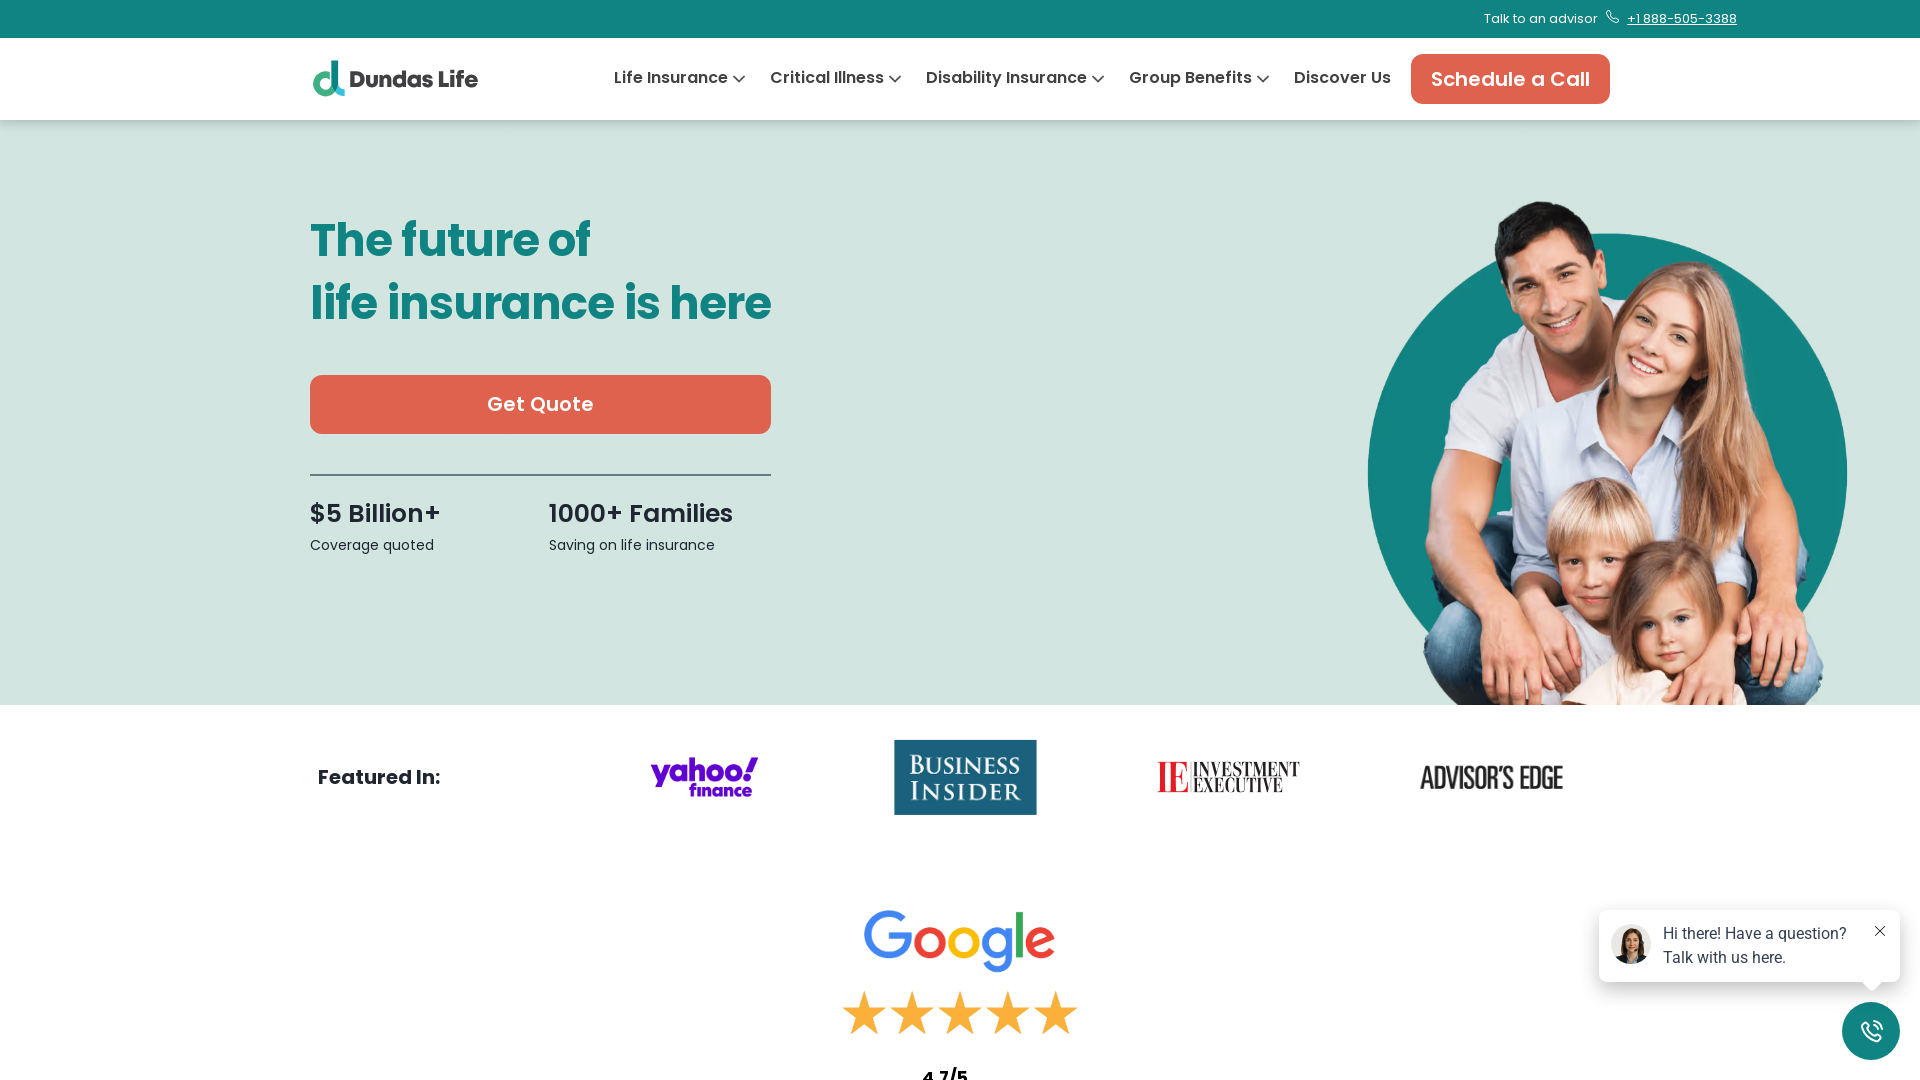

Waited 2 seconds
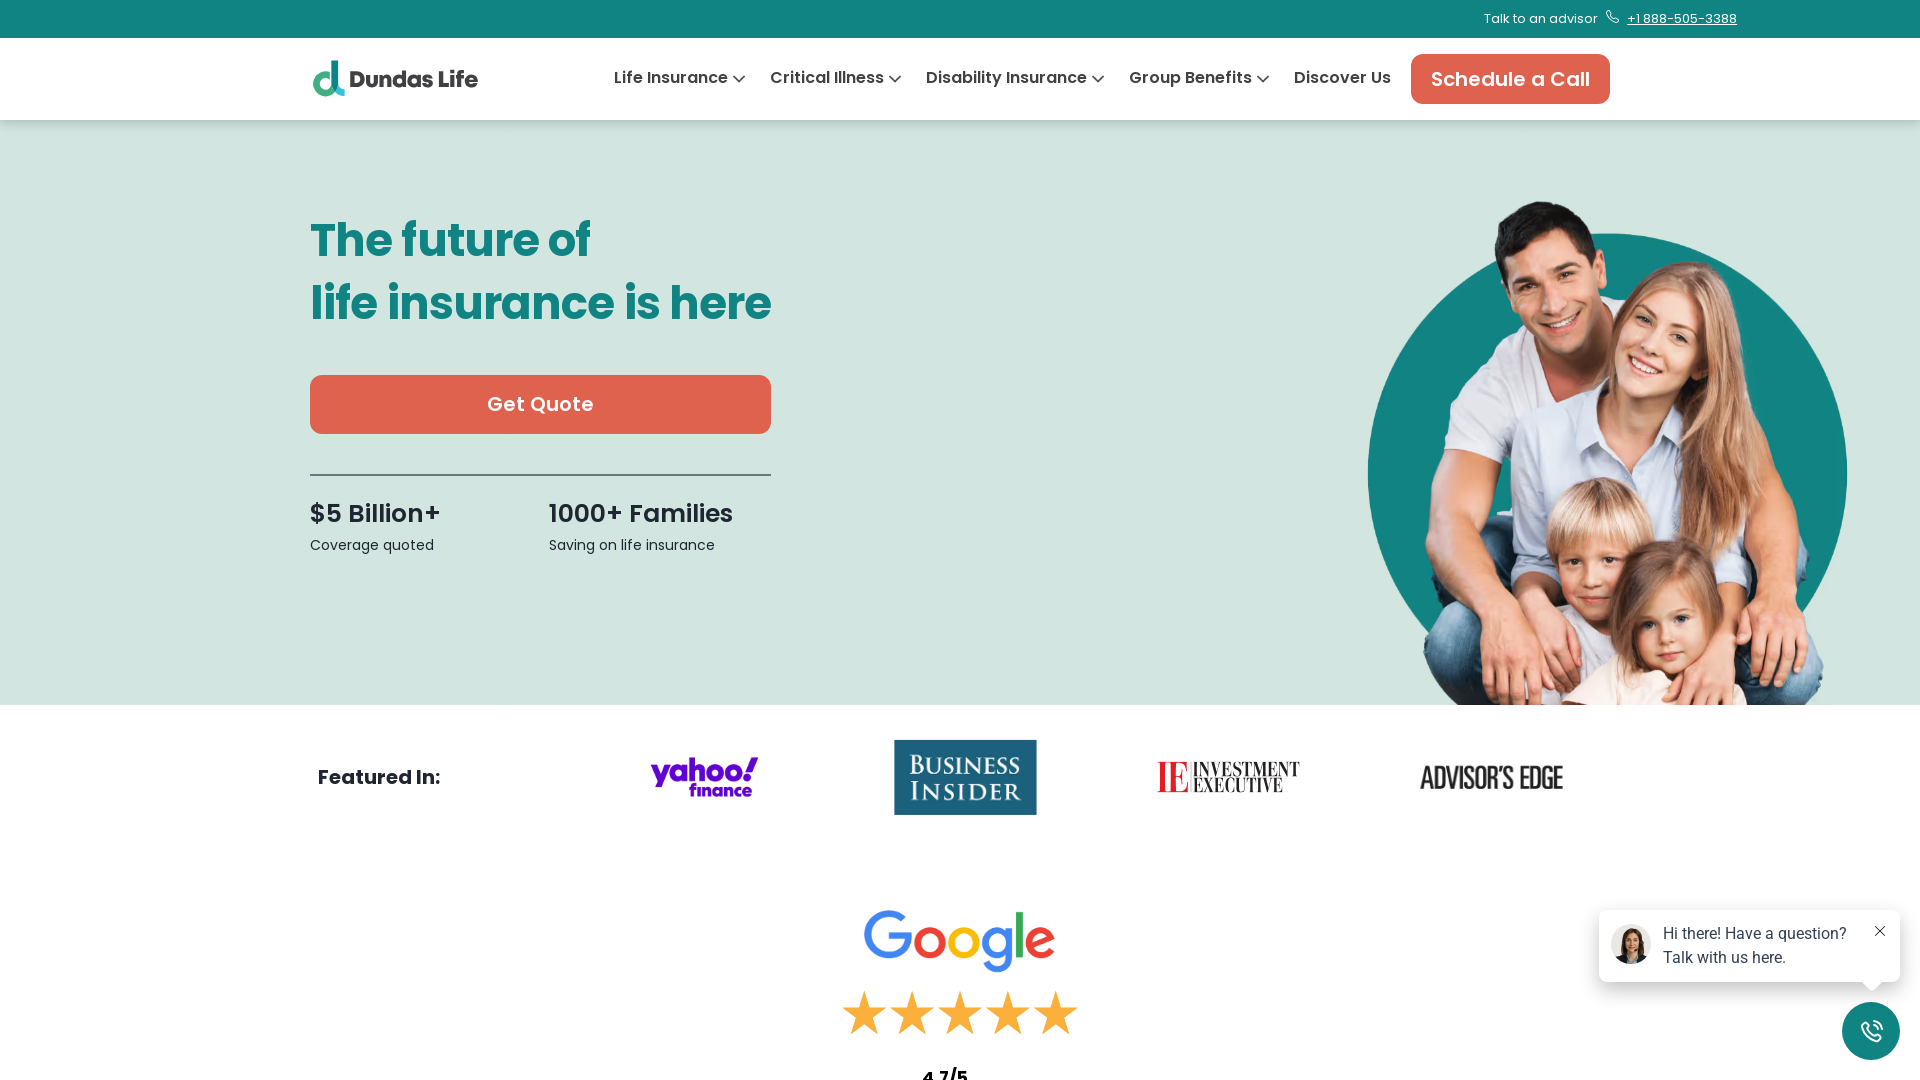

Refreshed the page
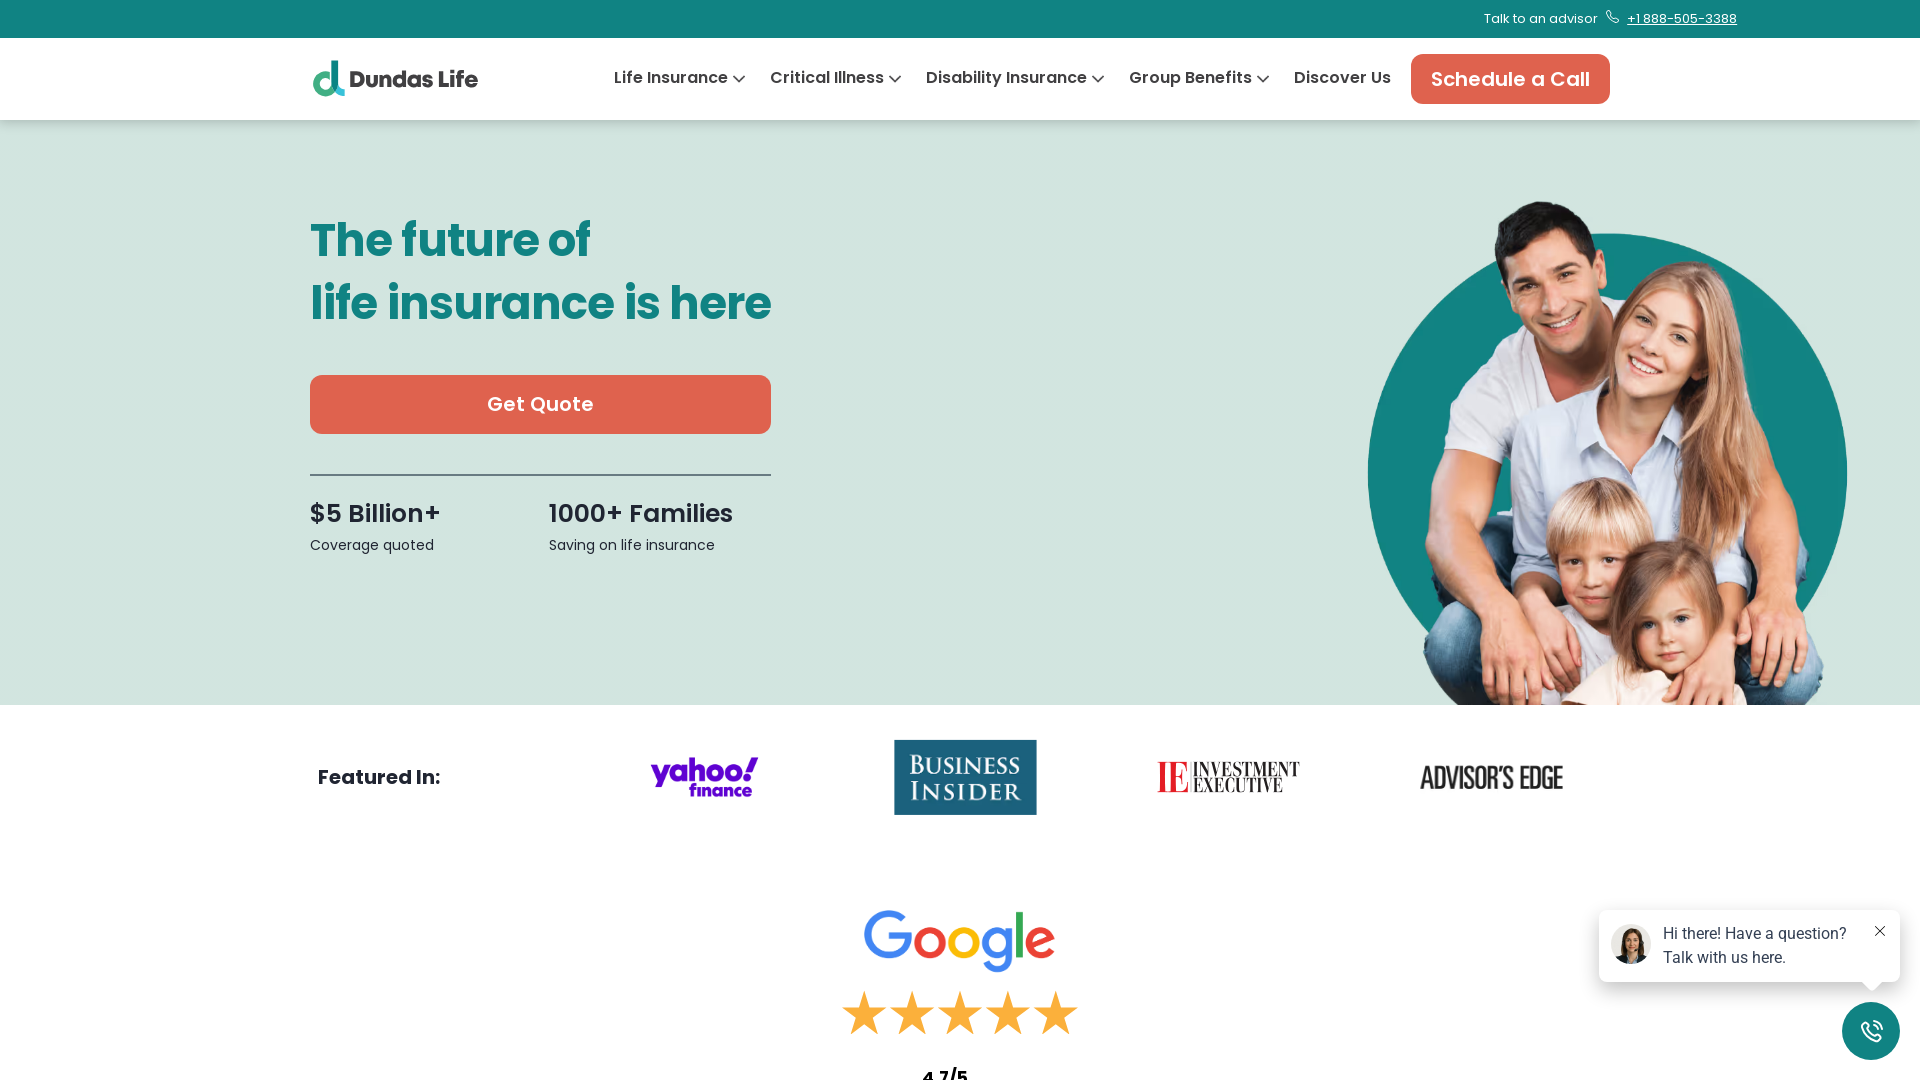

Retrieved current URL: https://www.dundaslife.com/?cluid=cl4564xkt33xof2a2e59f7-1830-4c7e-b1ea-911d9c103abe
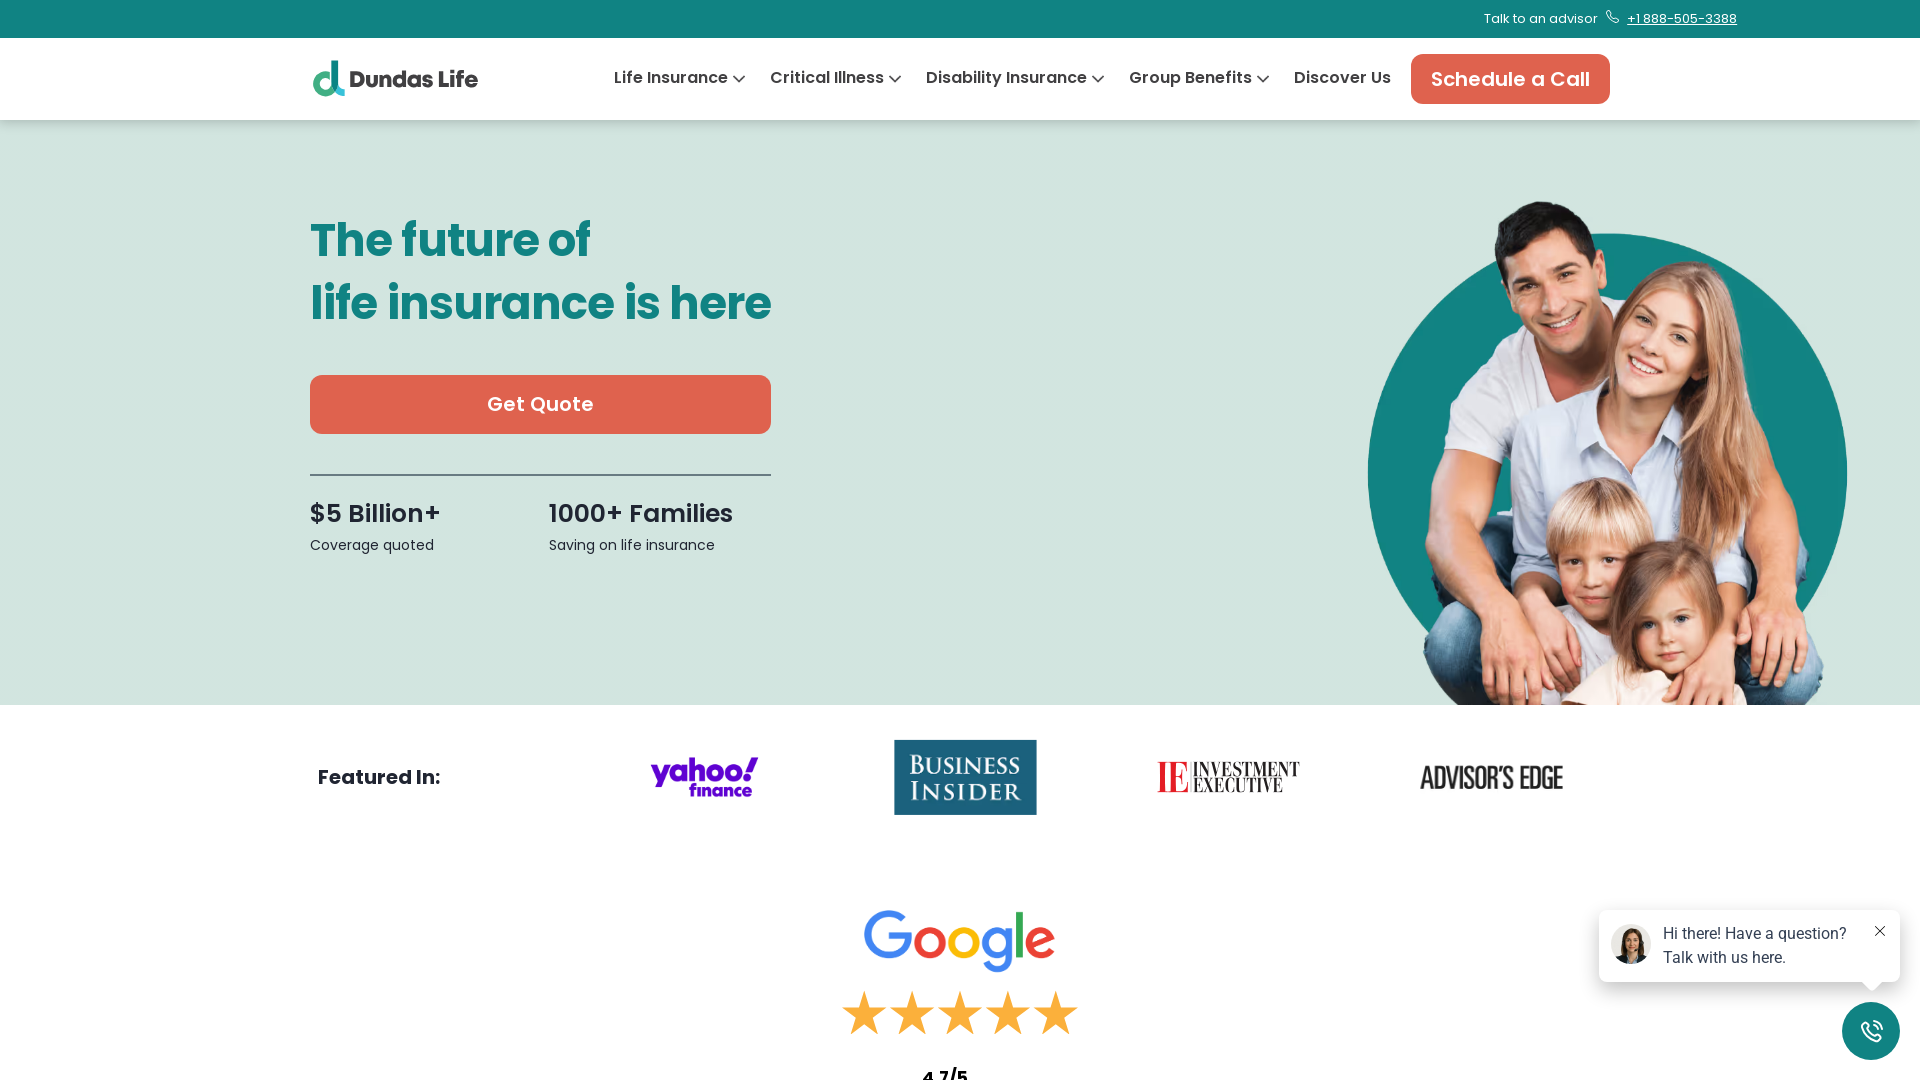

Verified current URL matches expected URL
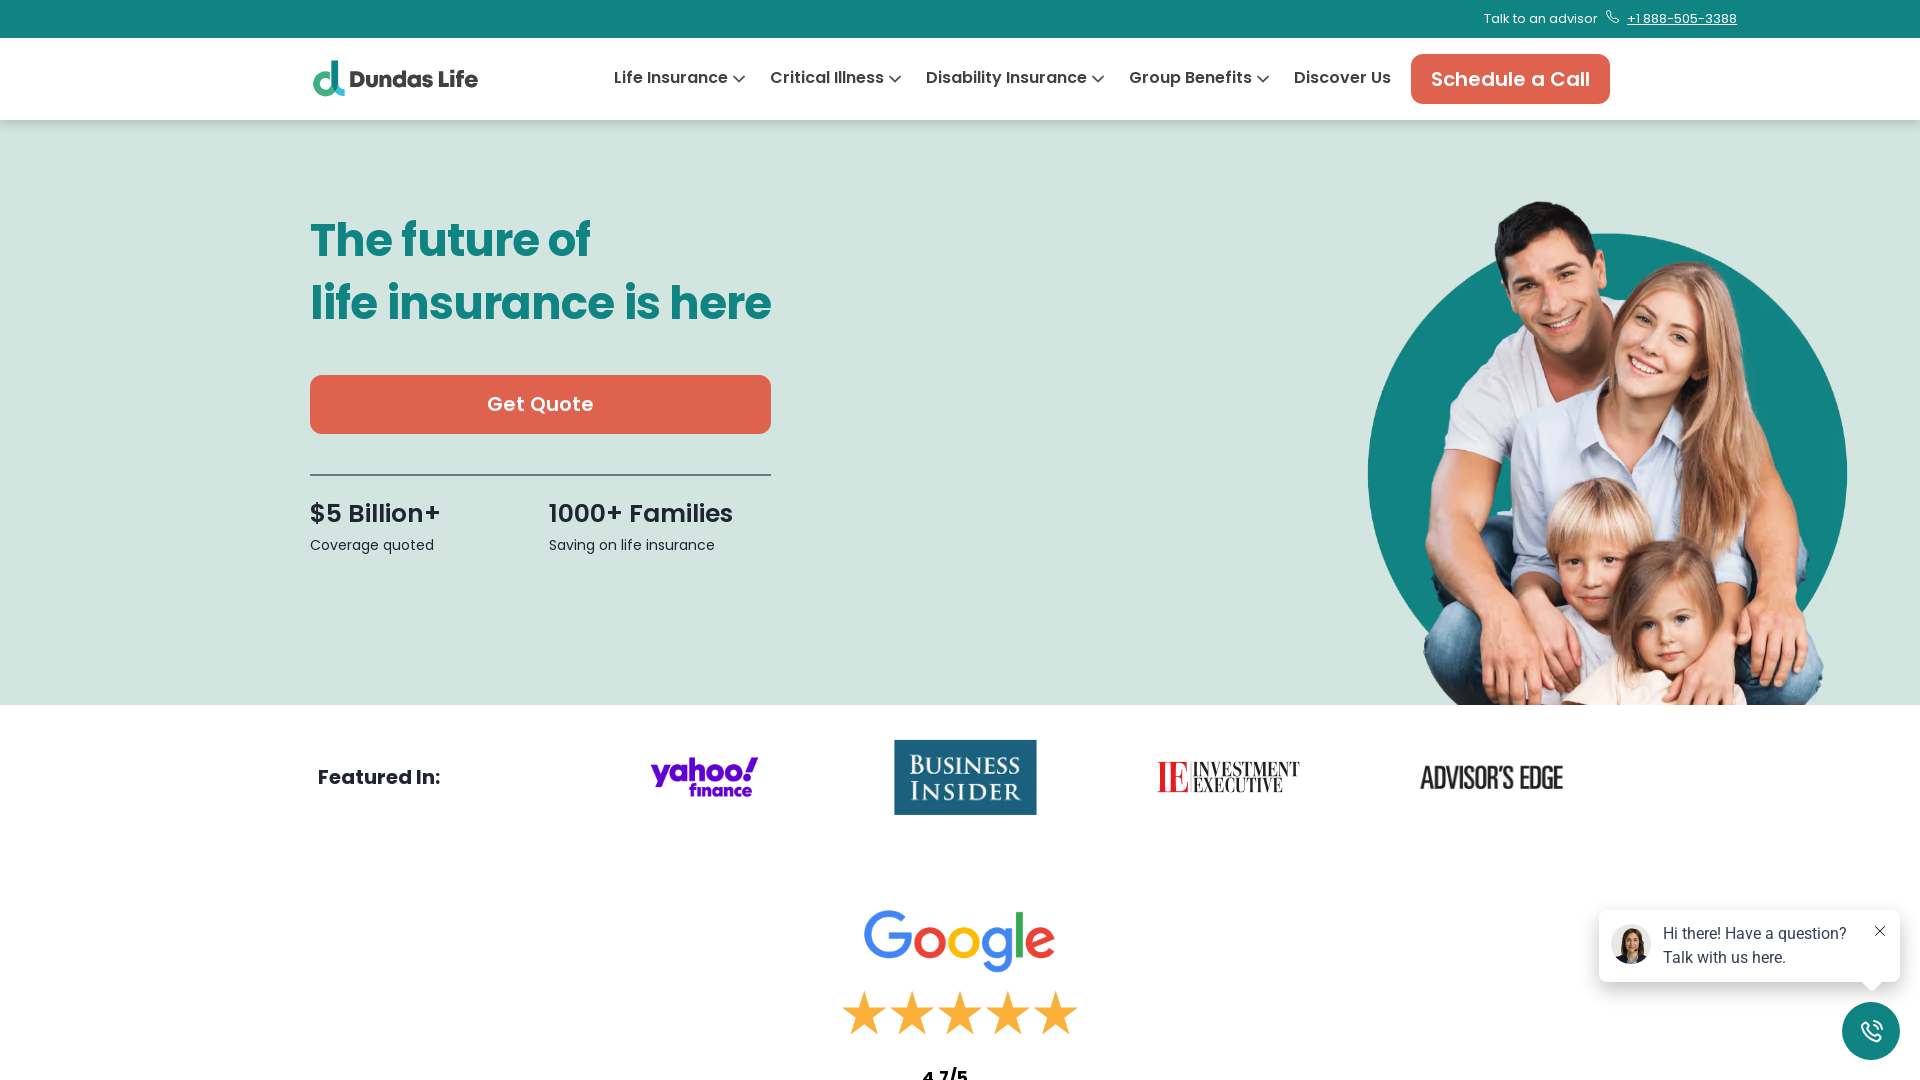

Retrieved page title: Dundas Life - Compare and Buy Life insurance Online Canada
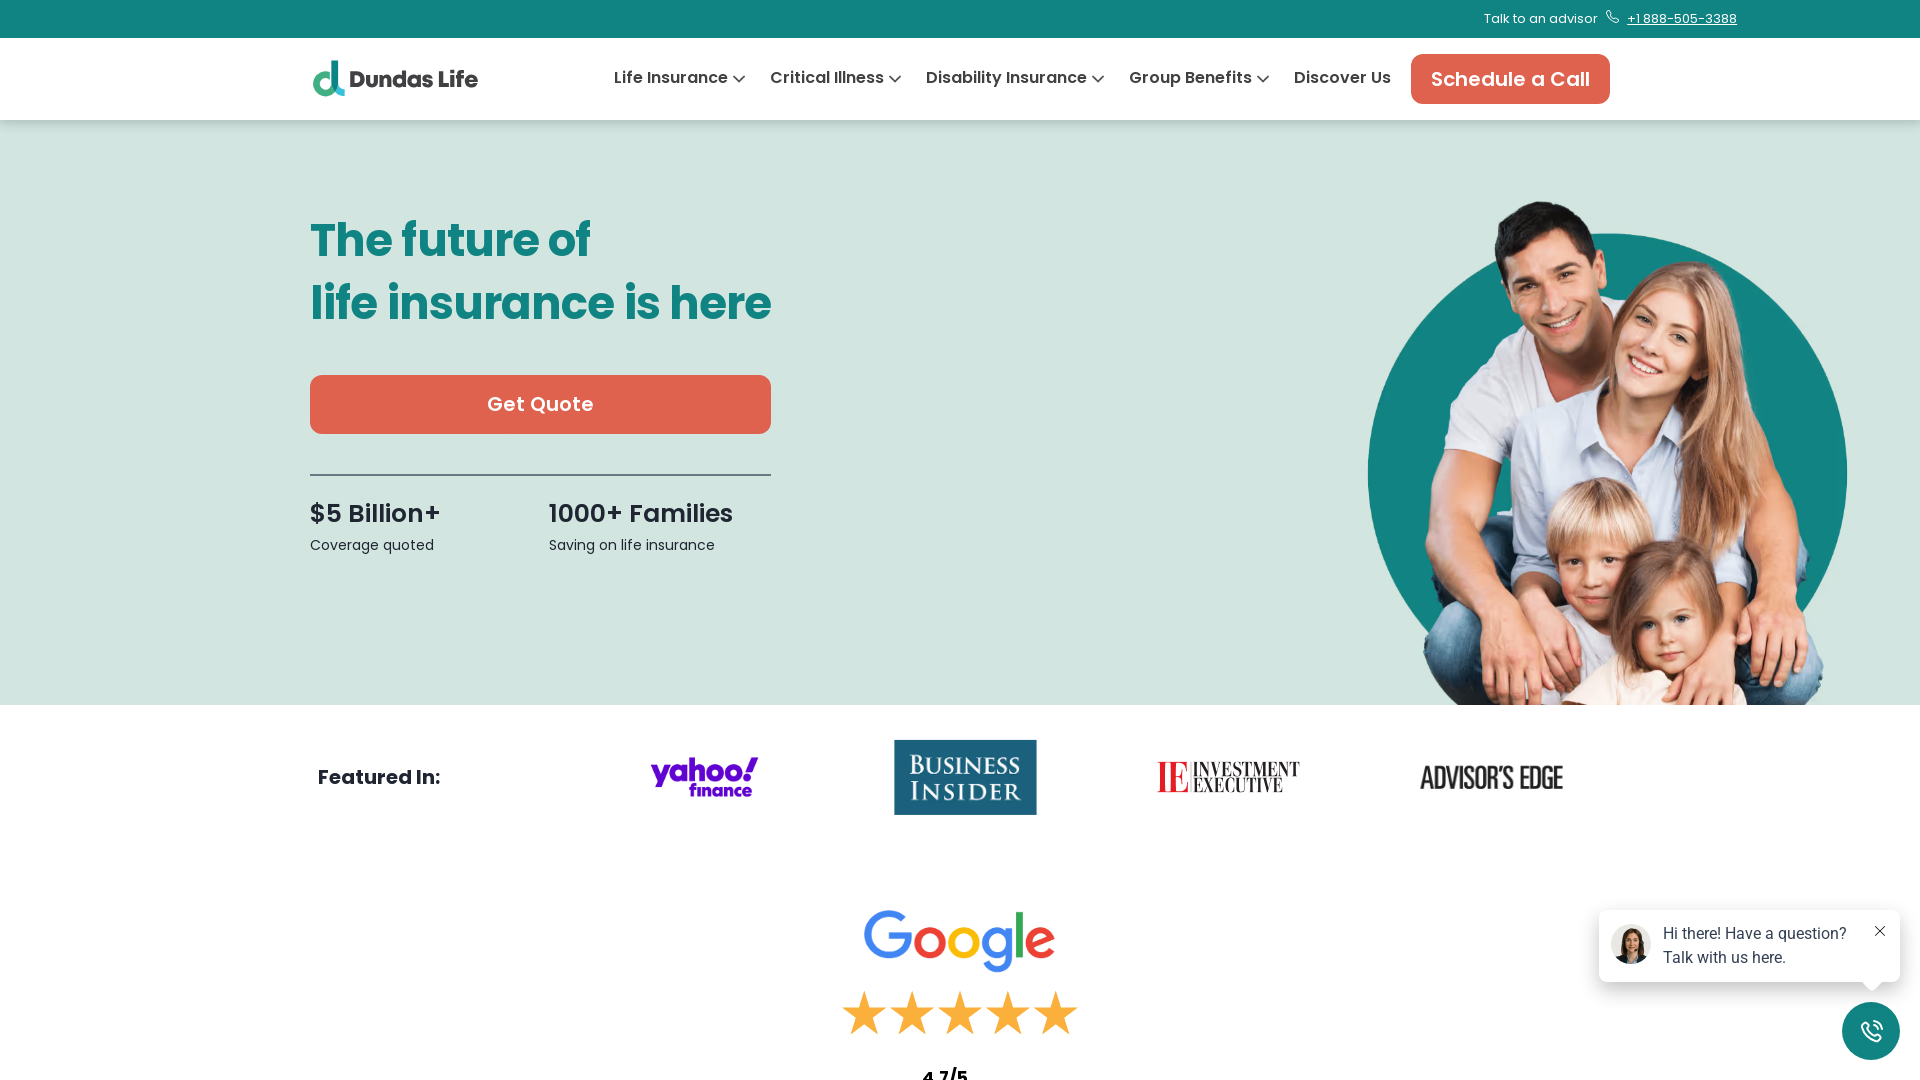

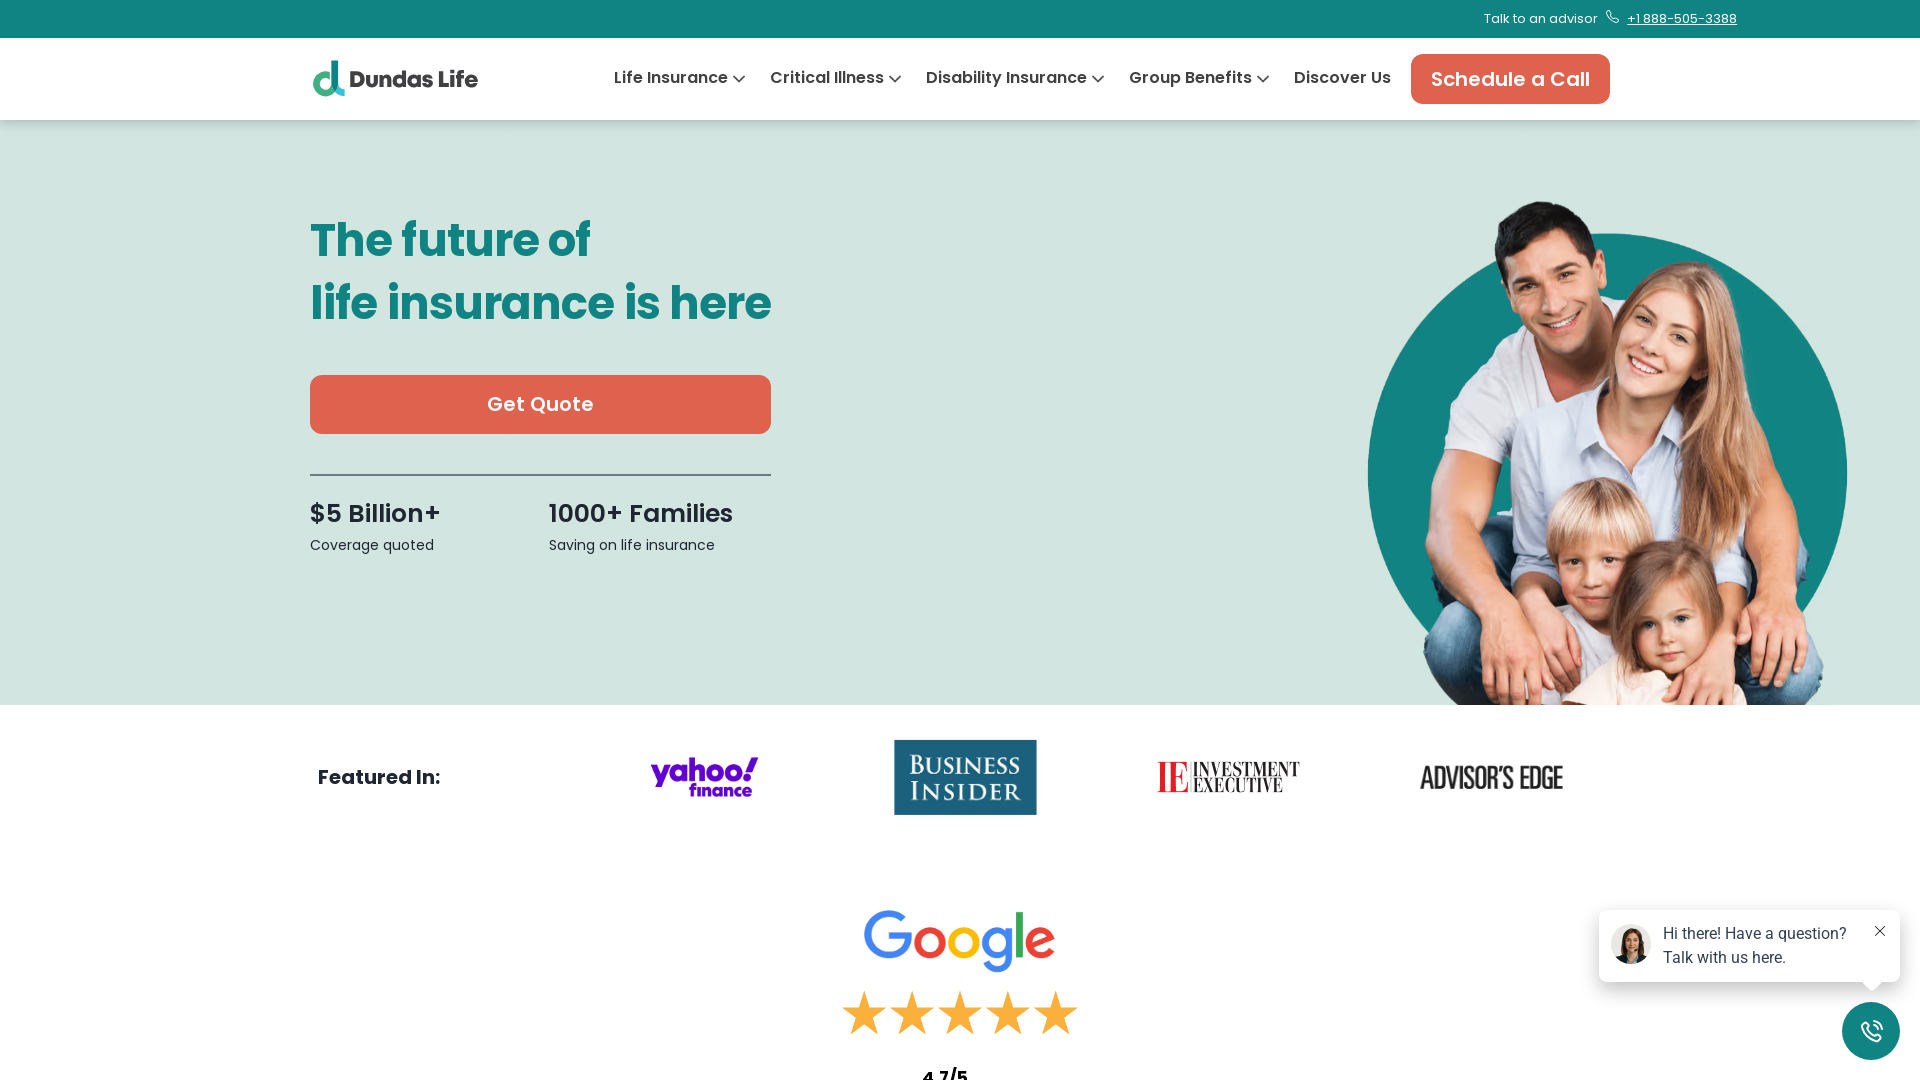